Tests sending a tab key press without targeting a specific element and verifies the result text displays the correct key pressed

Starting URL: http://the-internet.herokuapp.com/key_presses

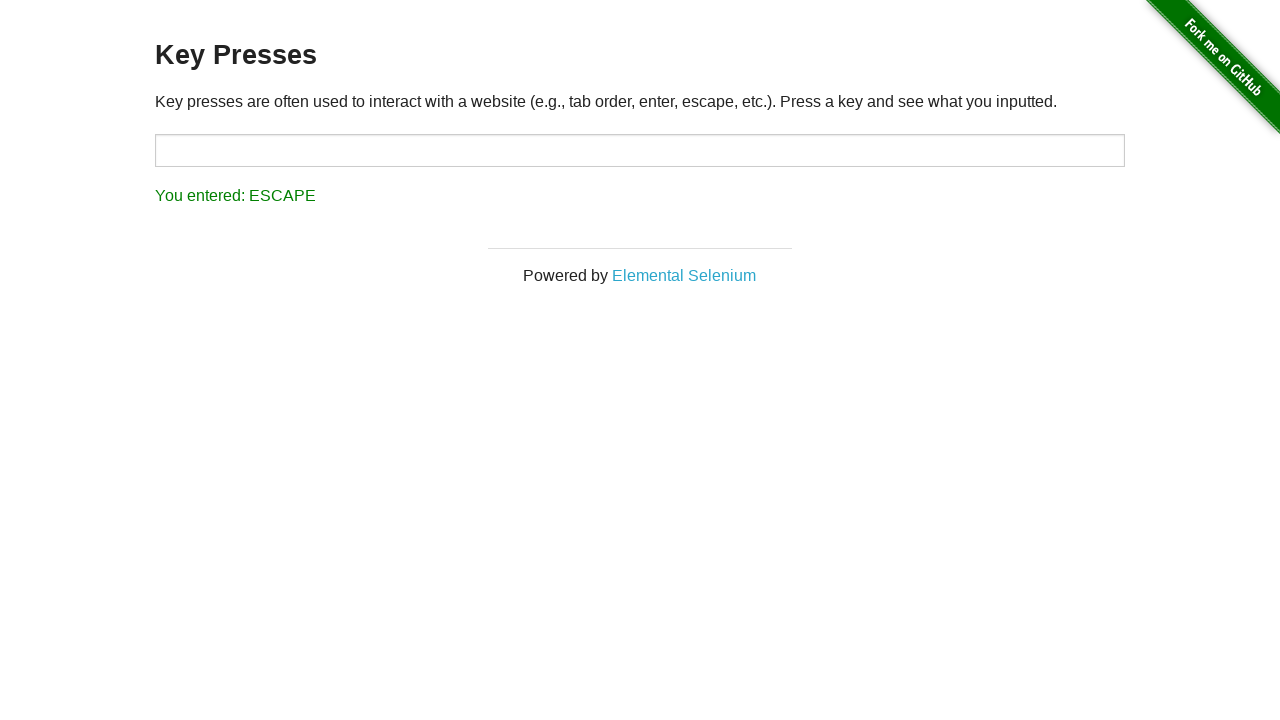

Pressed Tab key without targeting a specific element
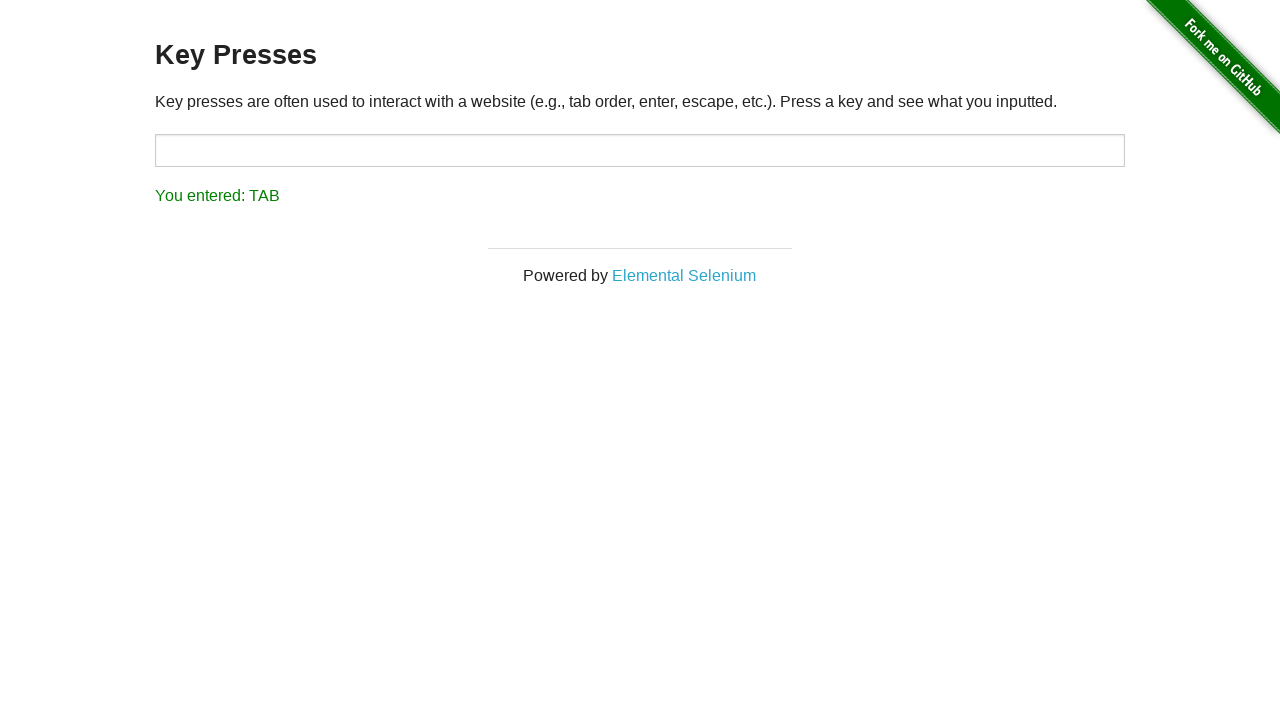

Result element loaded
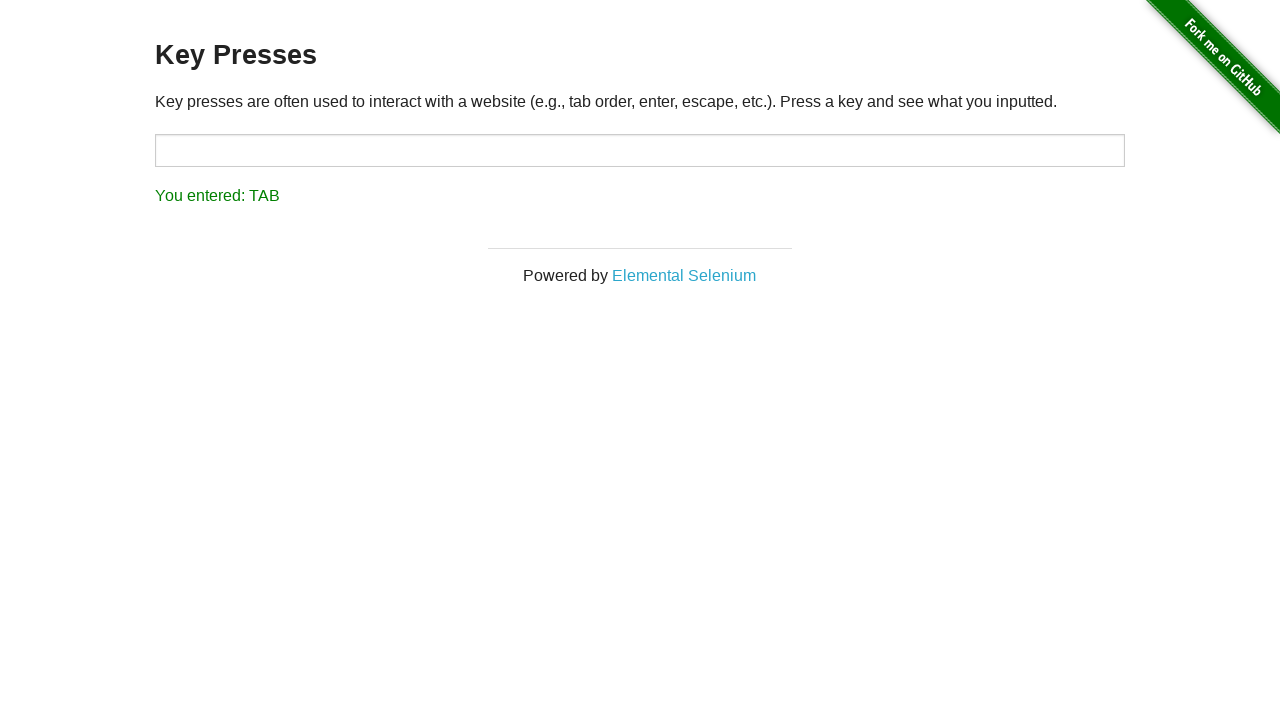

Retrieved result text content
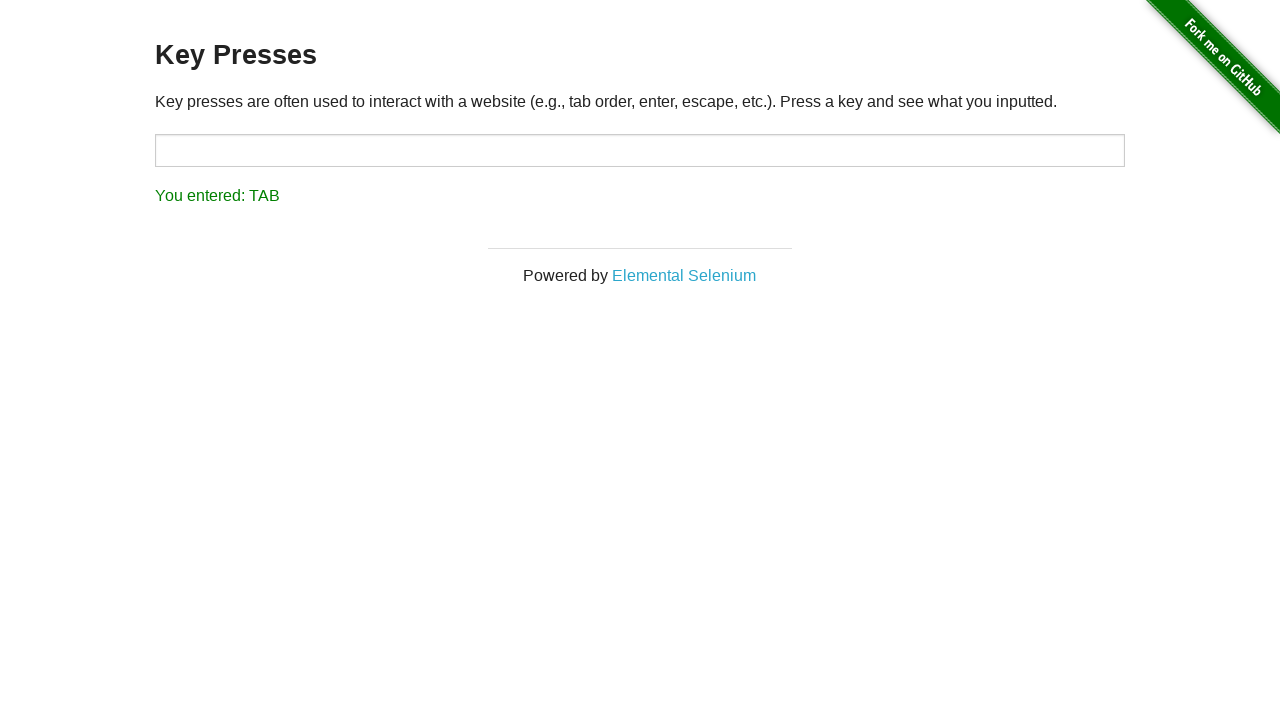

Verified result text displays 'You entered: TAB'
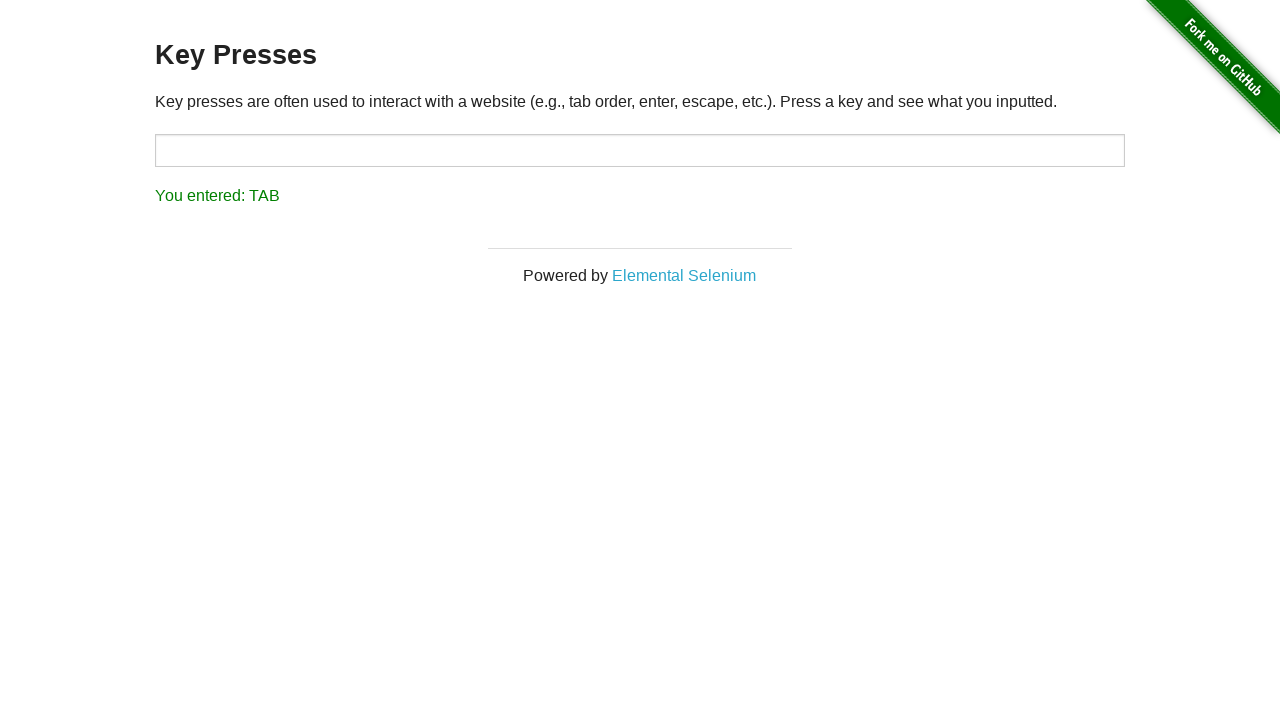

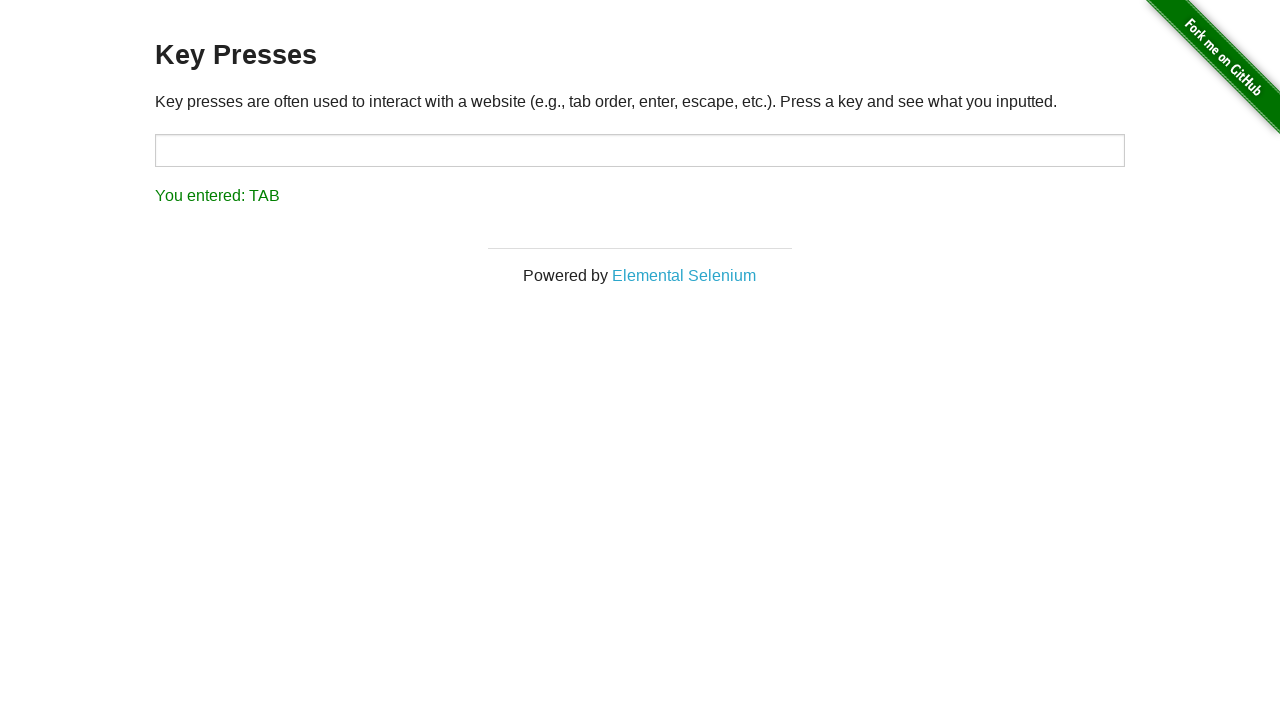